Tests JavaScript confirm popup handling by clicking a button to trigger a JS confirm dialog and then dismissing it

Starting URL: https://the-internet.herokuapp.com/javascript_alerts

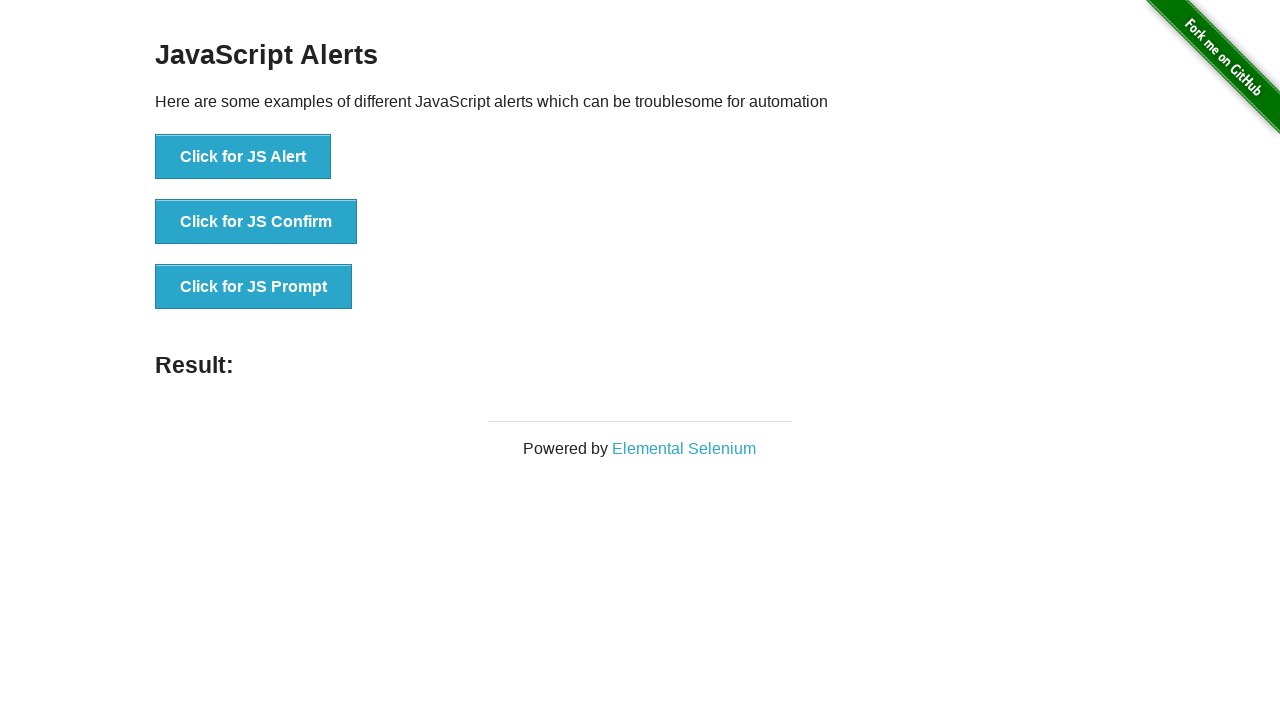

Clicked 'Click for JS Confirm' button to trigger JavaScript confirm dialog at (256, 222) on xpath=//button[contains(text(), 'Click for JS Confirm')]
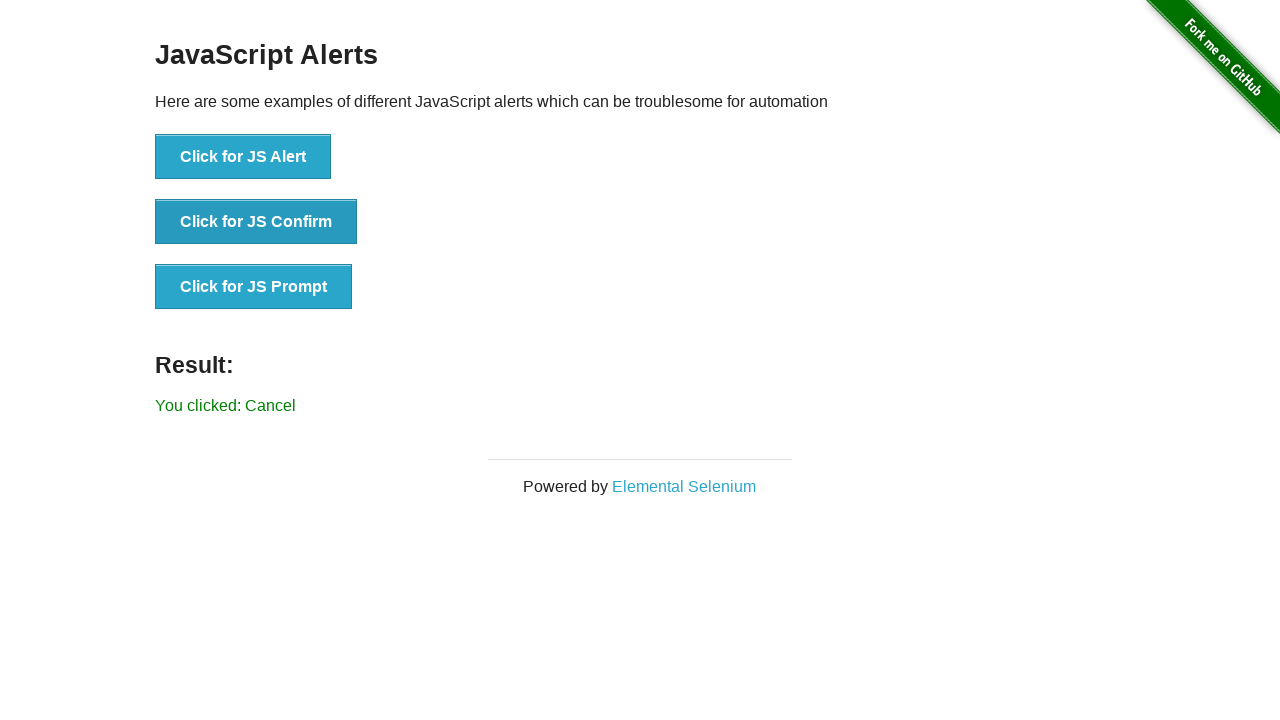

Set up dialog handler to dismiss confirm popups
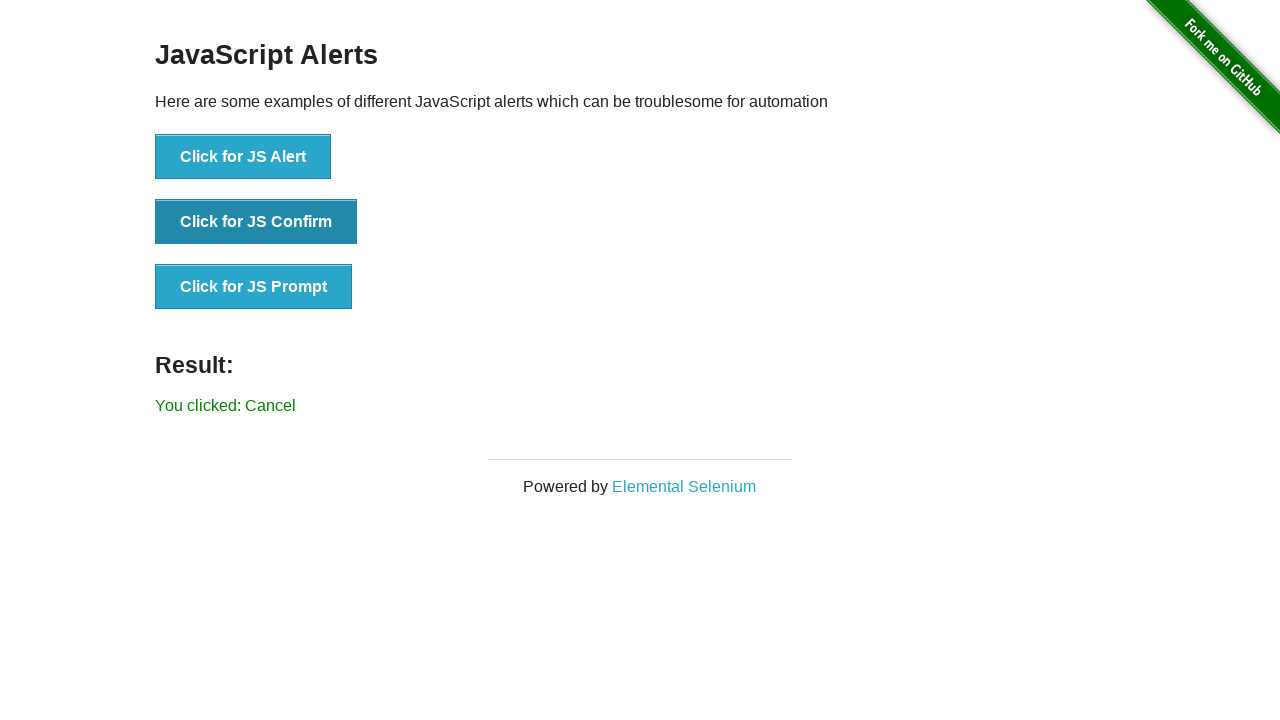

Clicked 'Click for JS Confirm' button again with dialog handler active at (256, 222) on xpath=//button[contains(text(), 'Click for JS Confirm')]
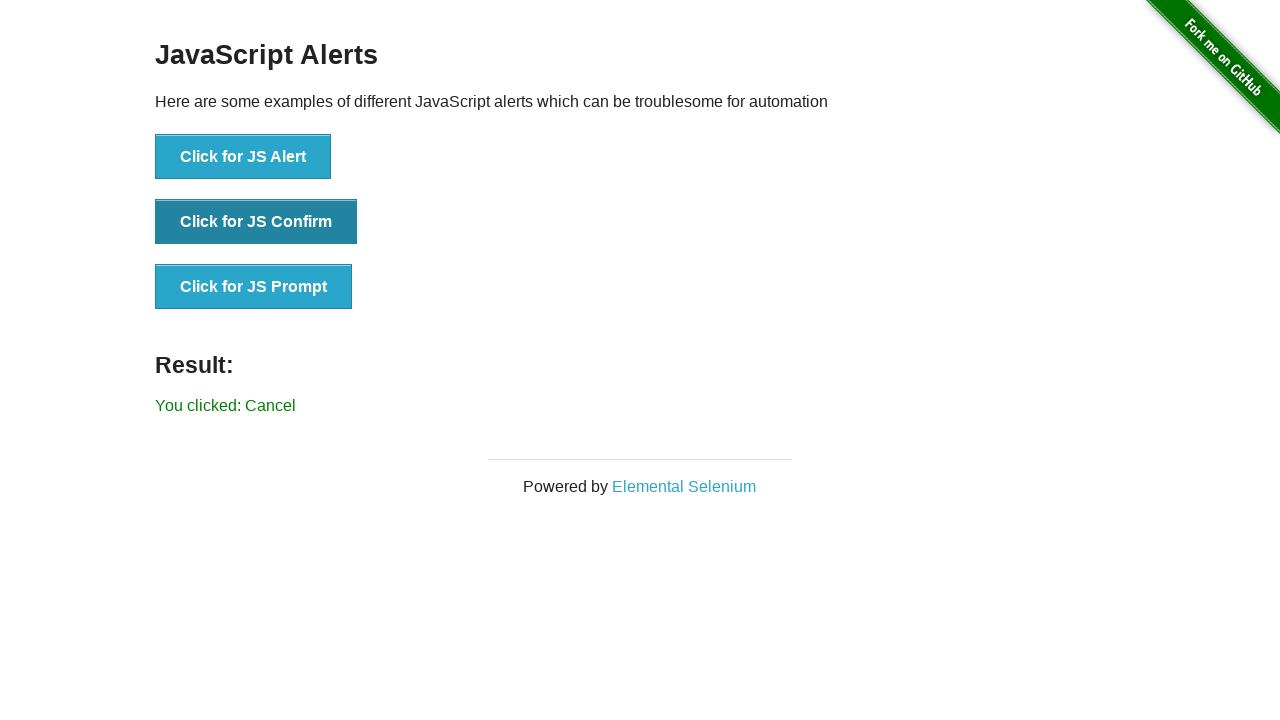

Result message appeared confirming the confirm dialog was dismissed
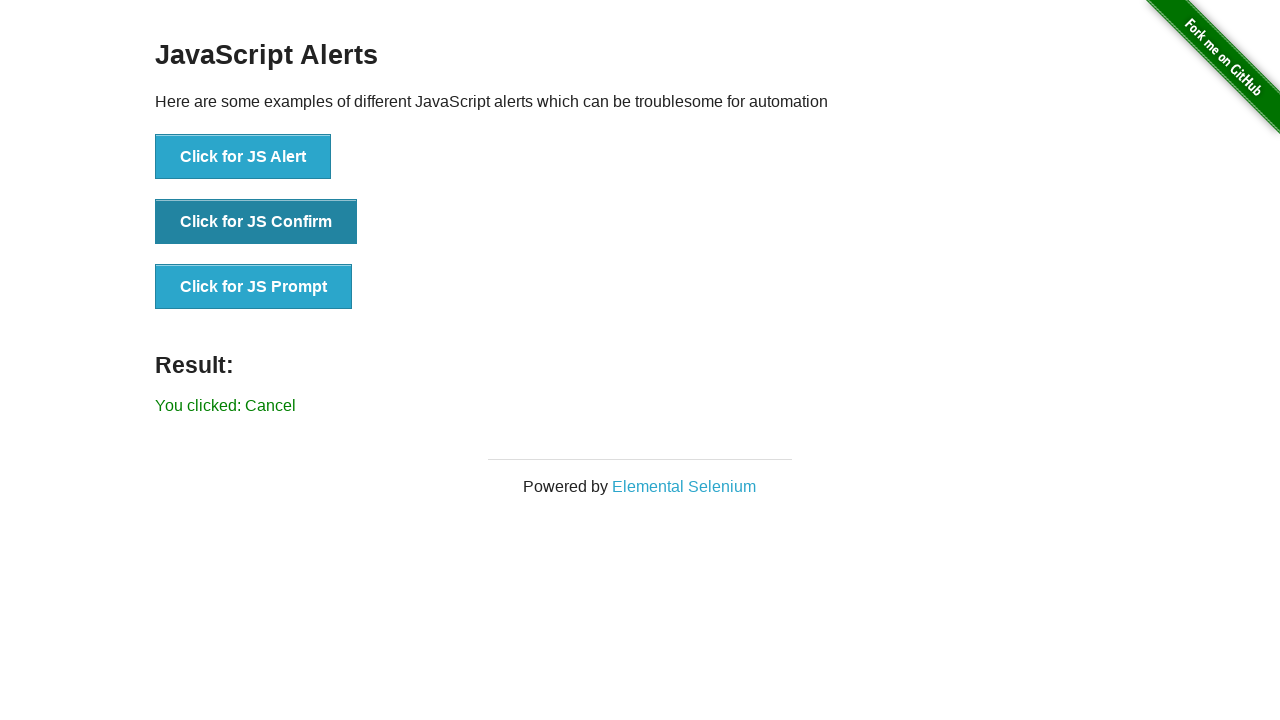

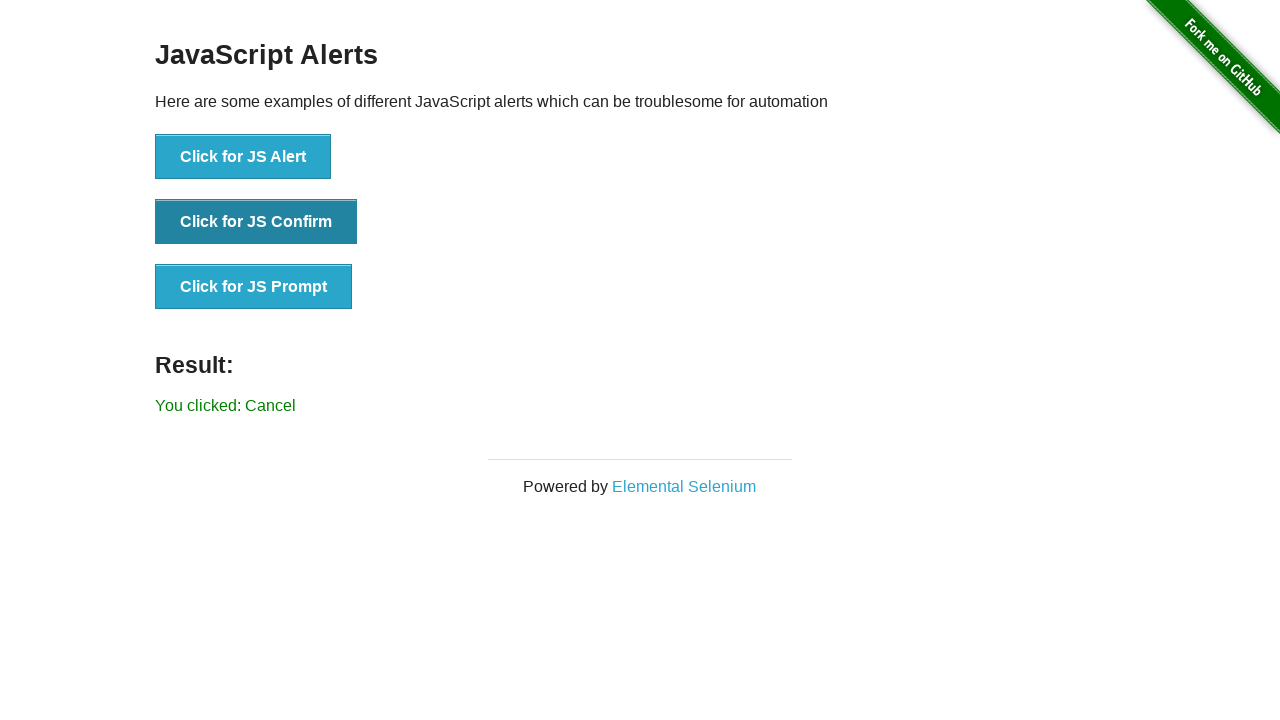